Tests selecting radio button and checkbox elements, verifying their selection state before and after clicking

Starting URL: https://automationfc.github.io/basic-form/index.html

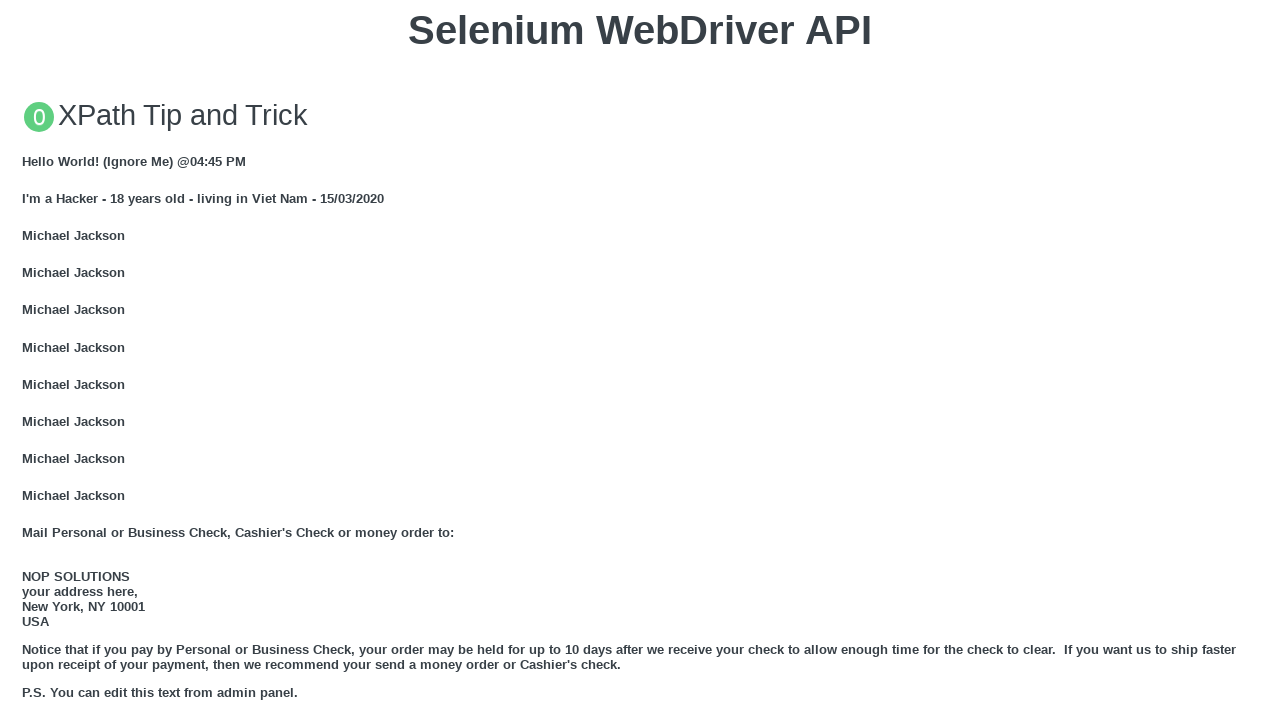

Verified that age under 18 radio button is not checked initially
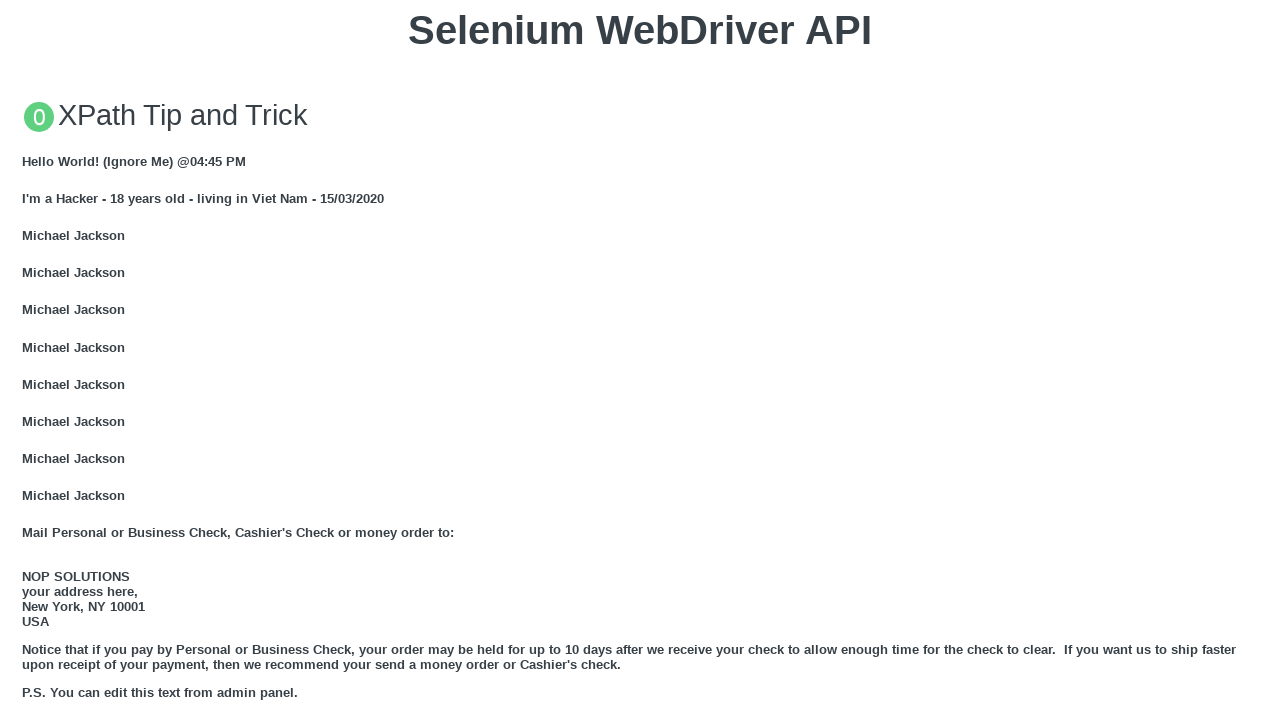

Verified that Java checkbox is not checked initially
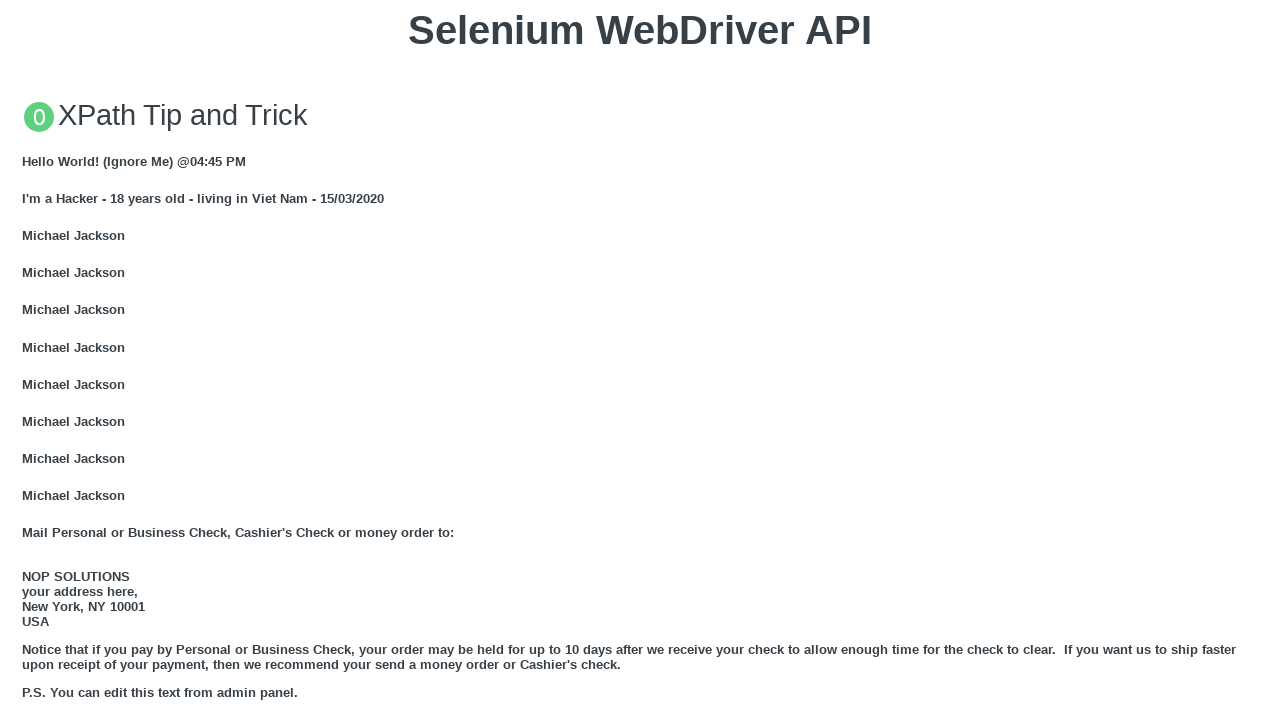

Clicked the age under 18 radio button at (28, 360) on #under_18
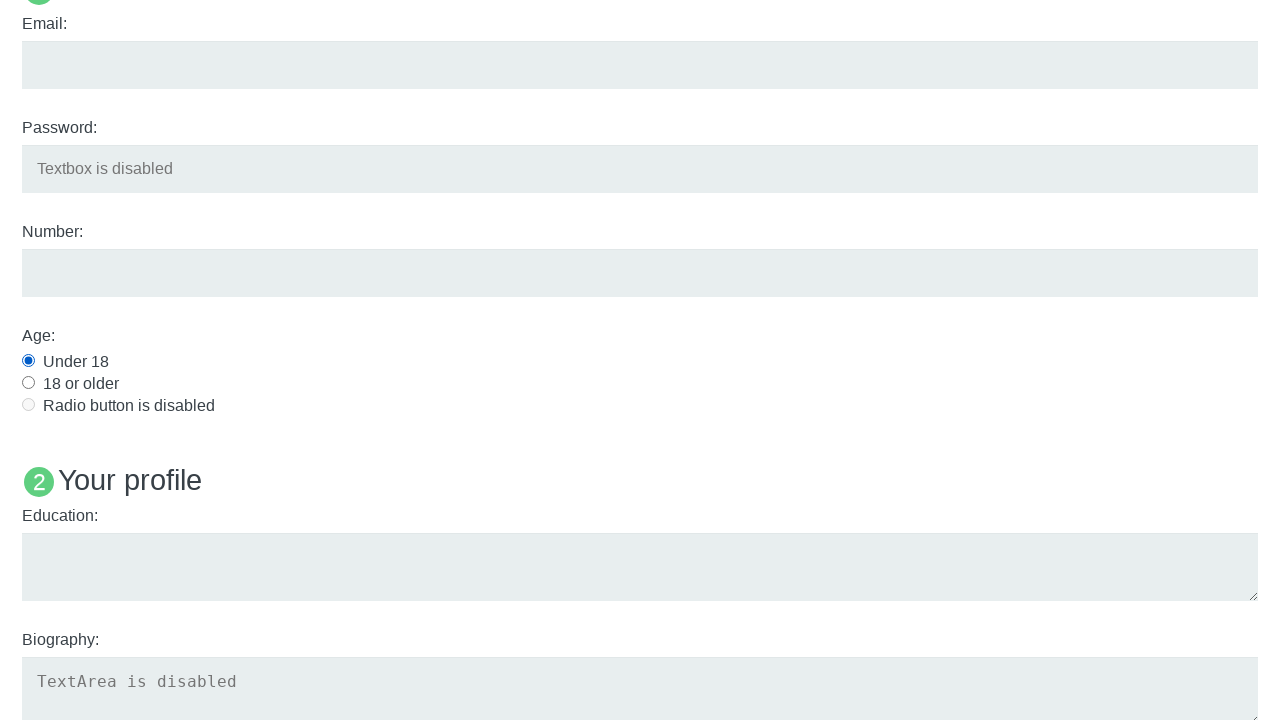

Clicked the Java checkbox at (28, 361) on #java
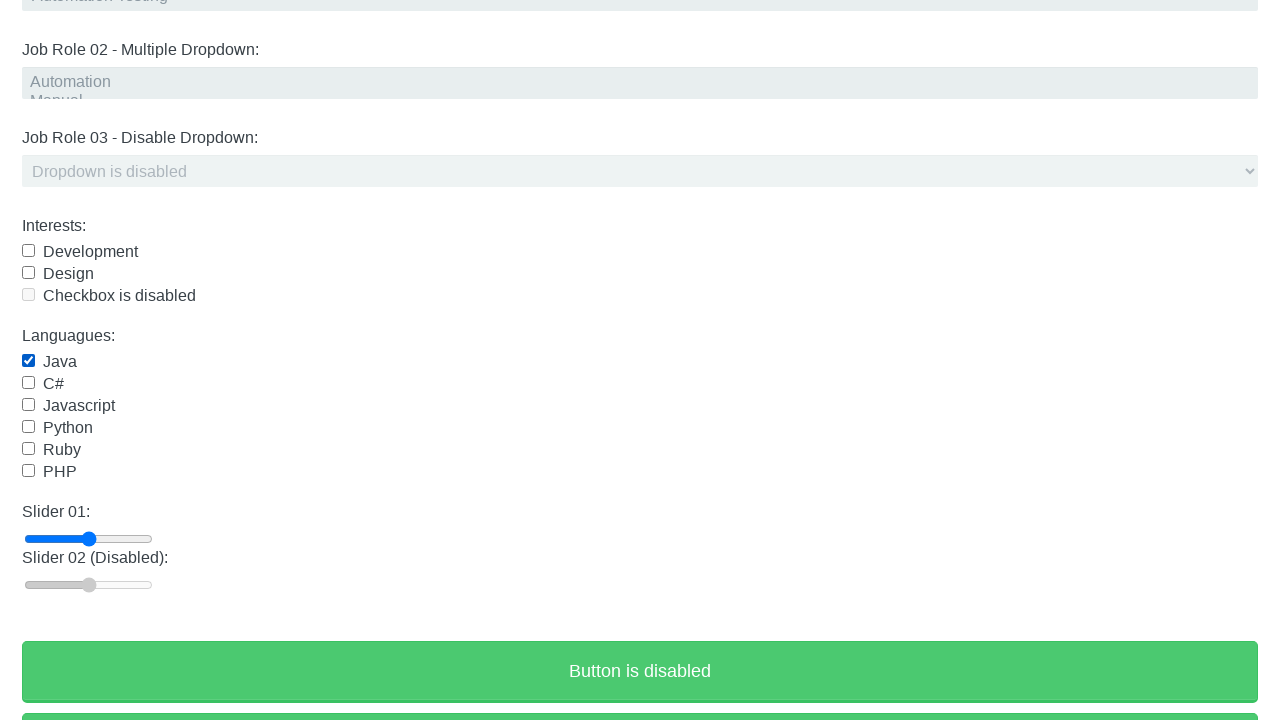

Waited 2 seconds for interactions to complete
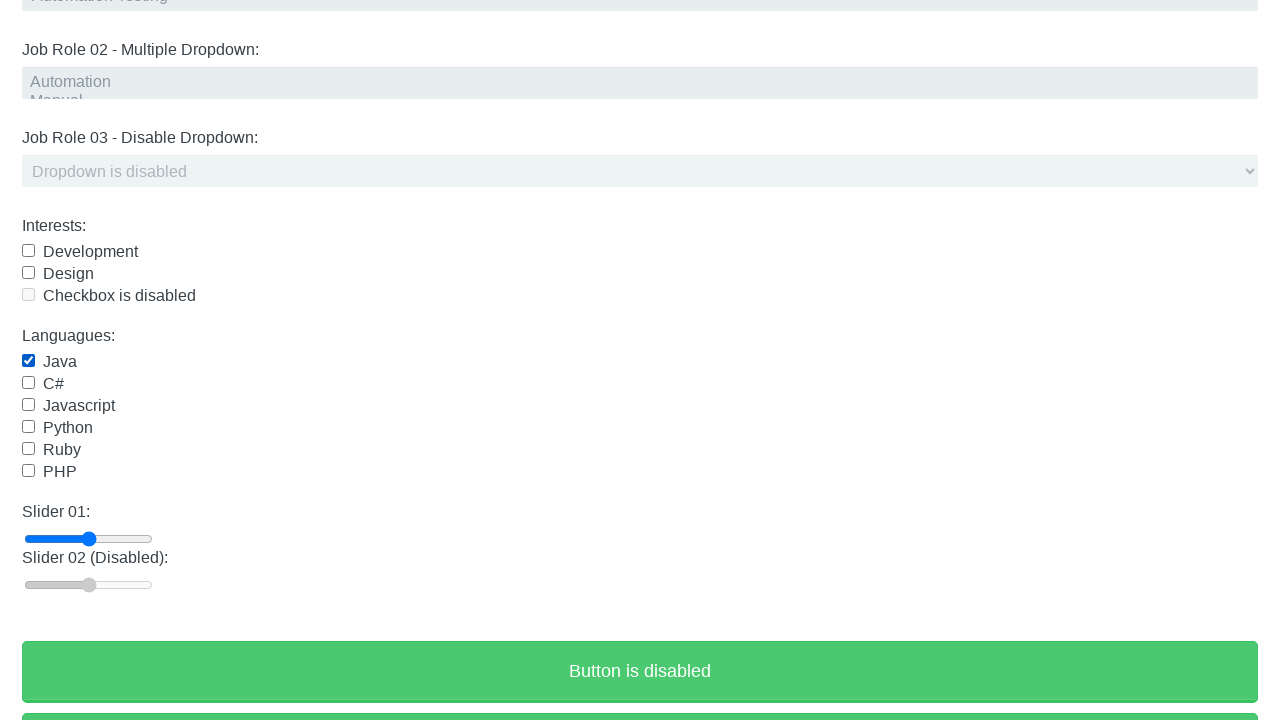

Verified that age under 18 radio button is now checked
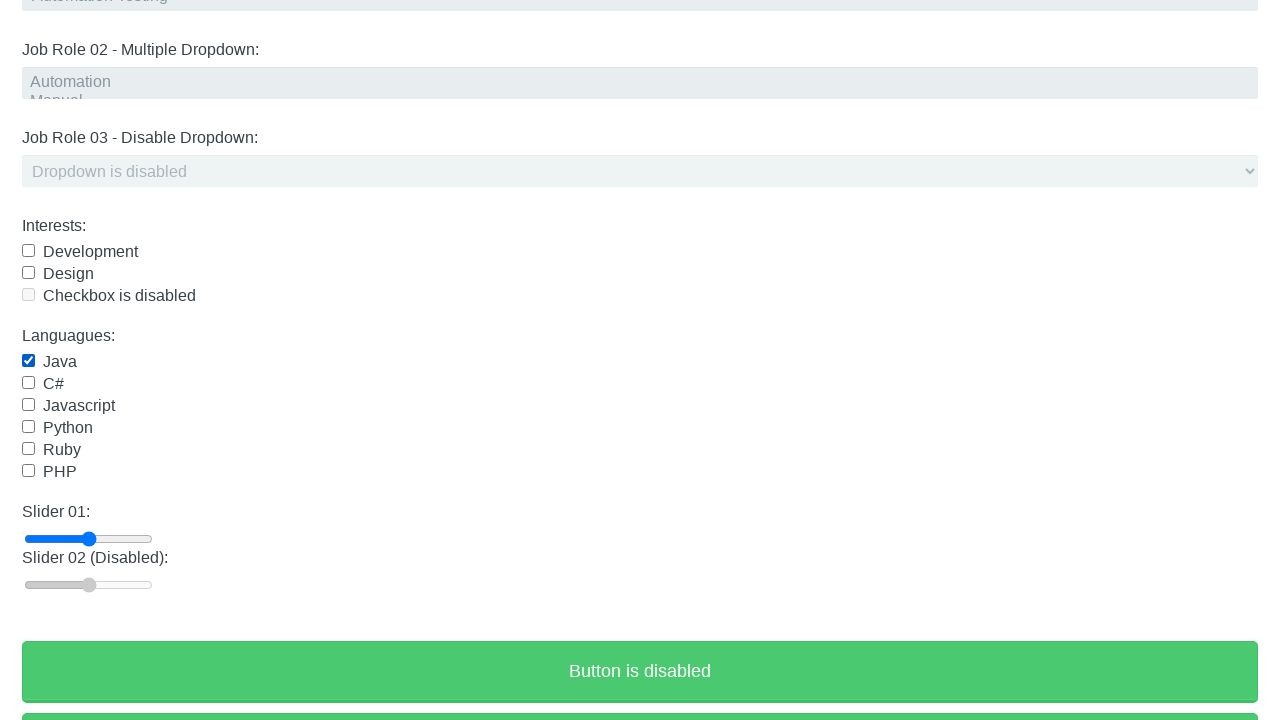

Verified that Java checkbox is now checked
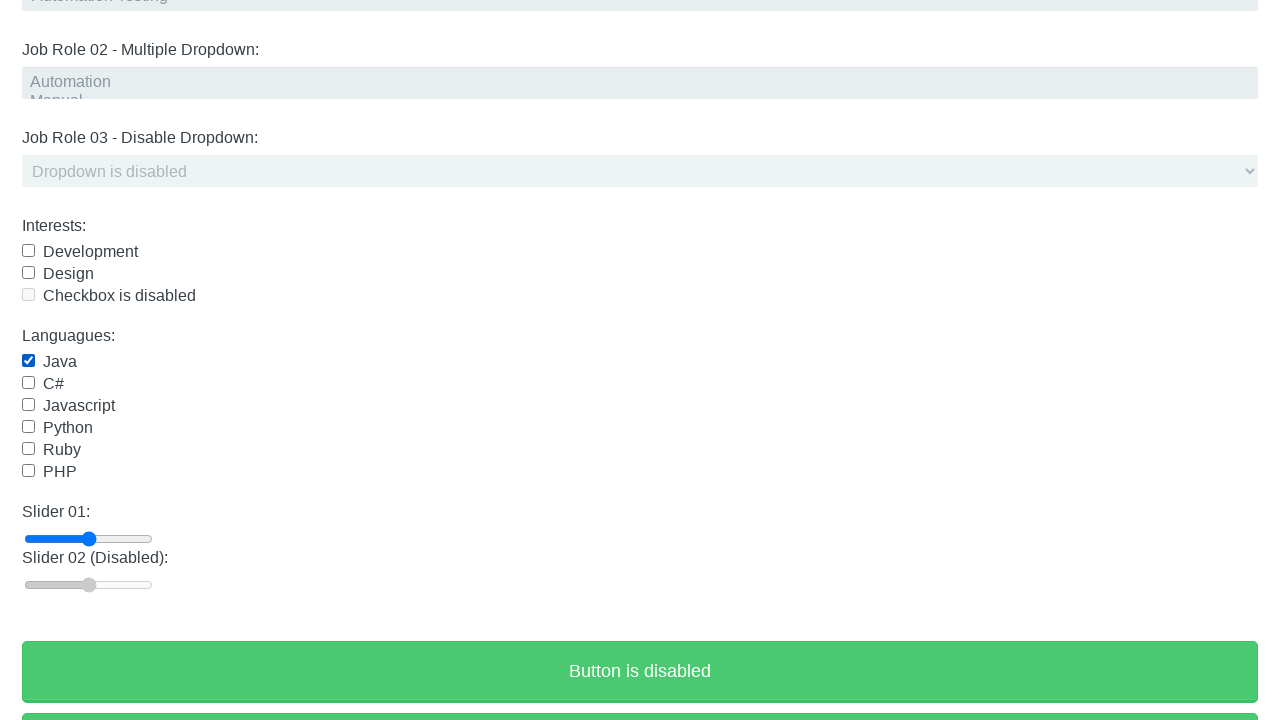

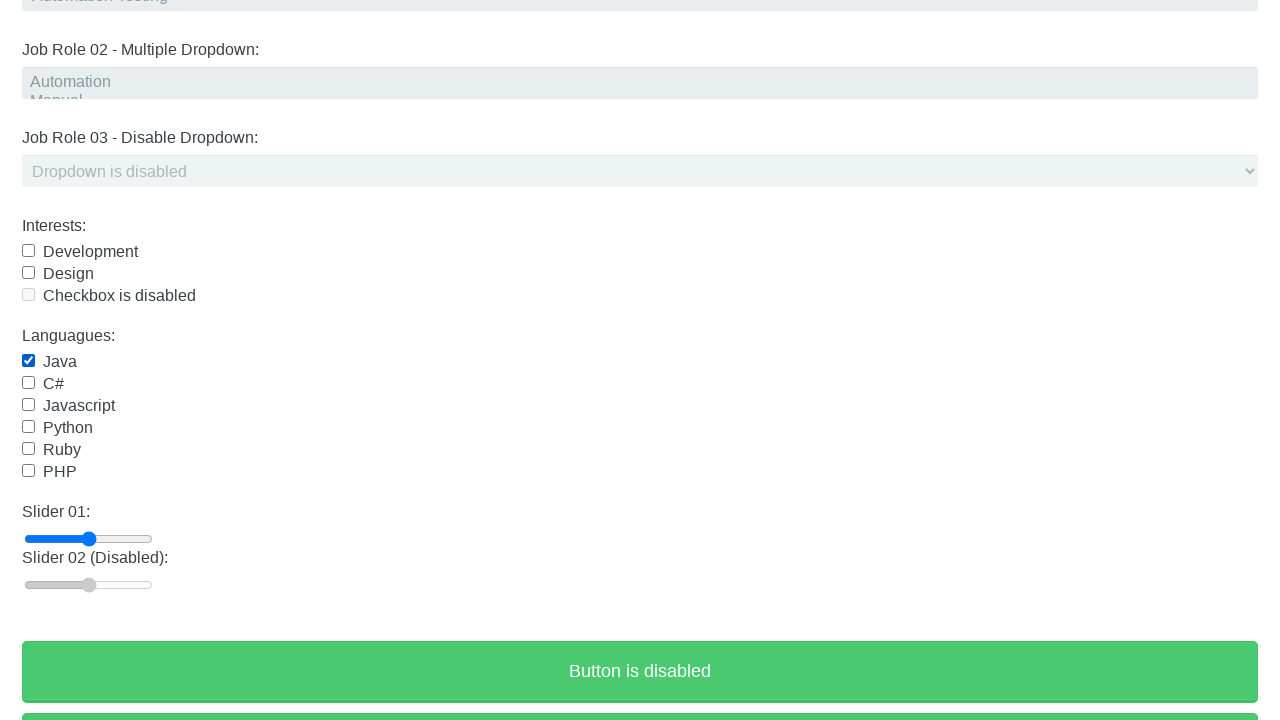